Tests the search bar functionality by typing a search term and pressing Enter, then verifying that results are displayed with a visible h2 heading.

Starting URL: http://zero.webappsecurity.com/index.html

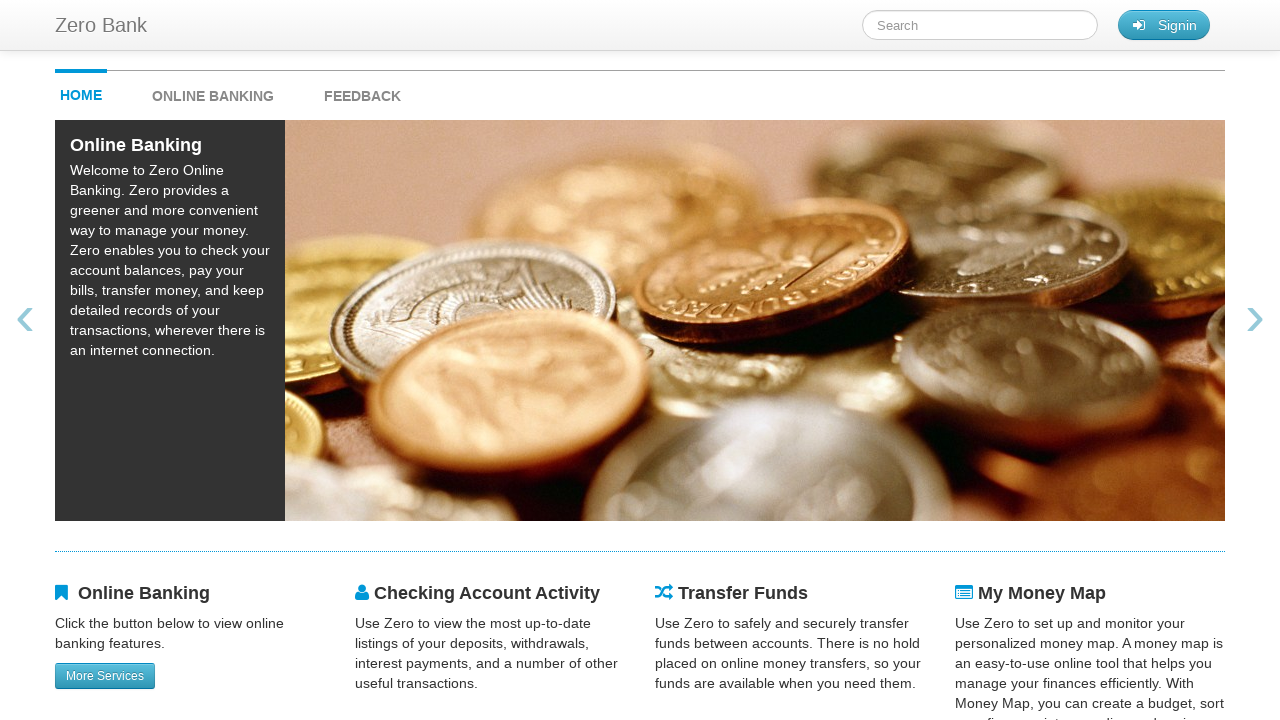

Filled search box with 'Bank' on #searchTerm
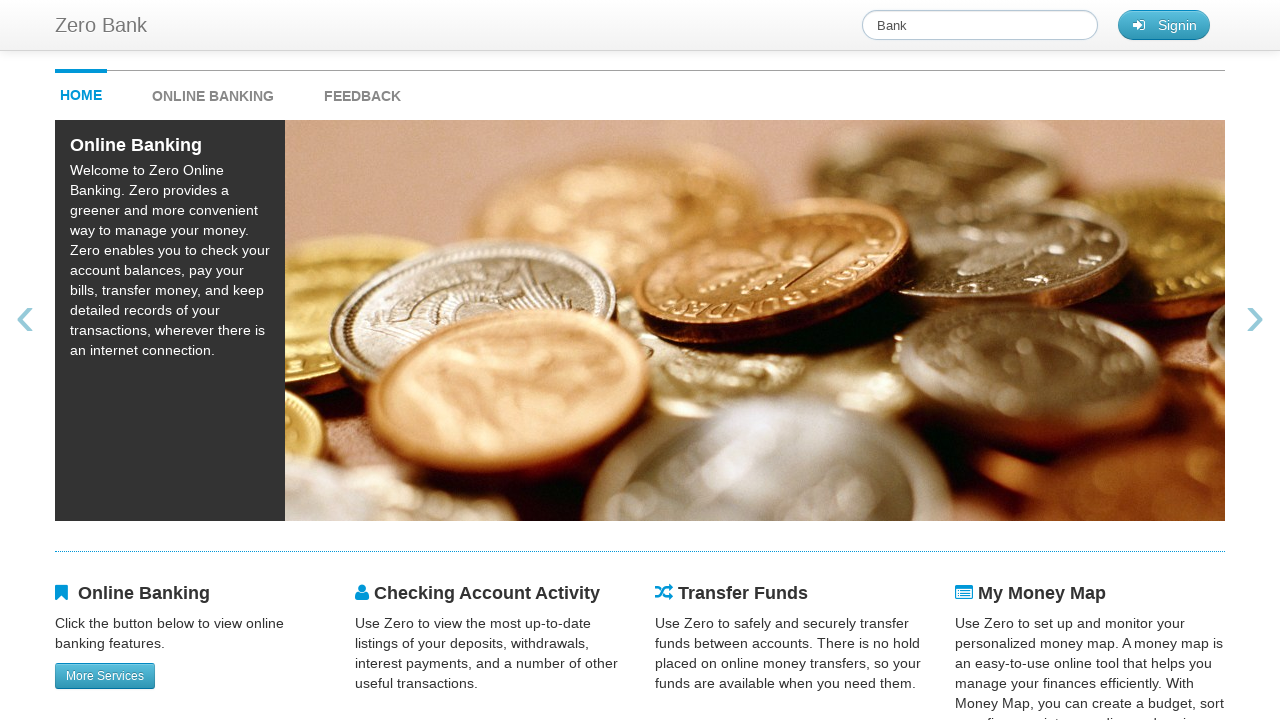

Pressed Enter to submit search
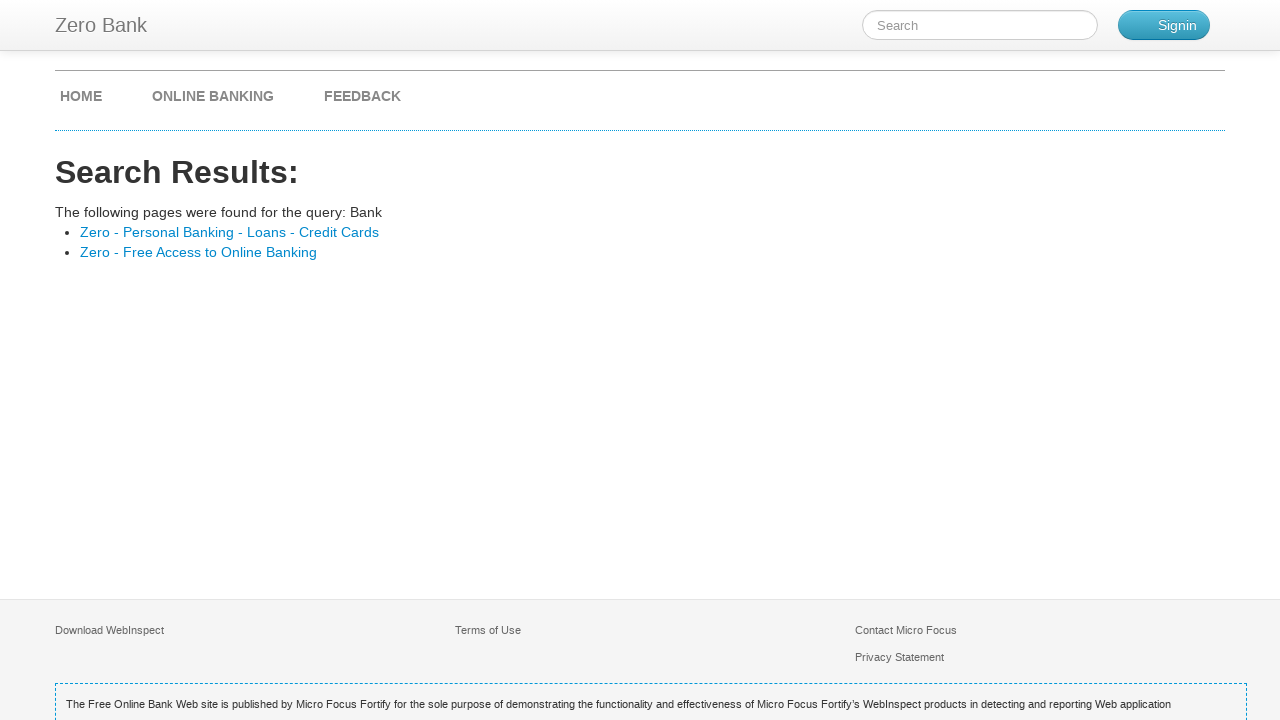

Search results heading appeared
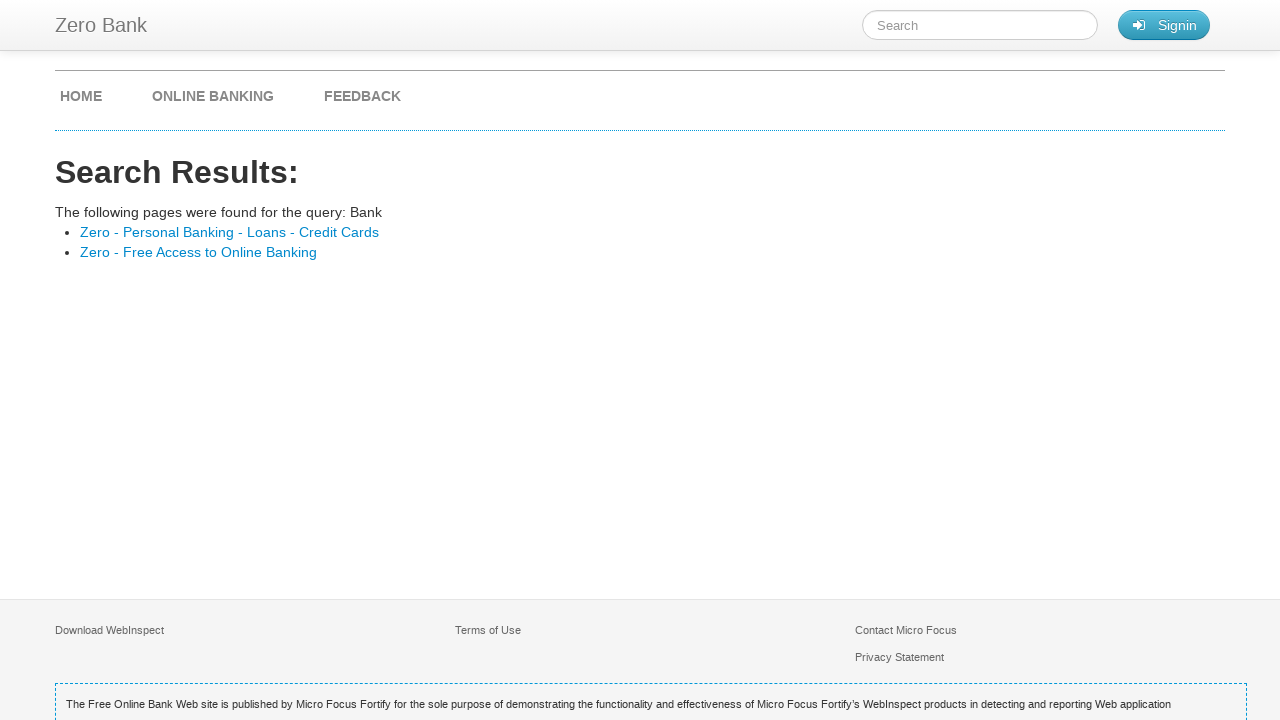

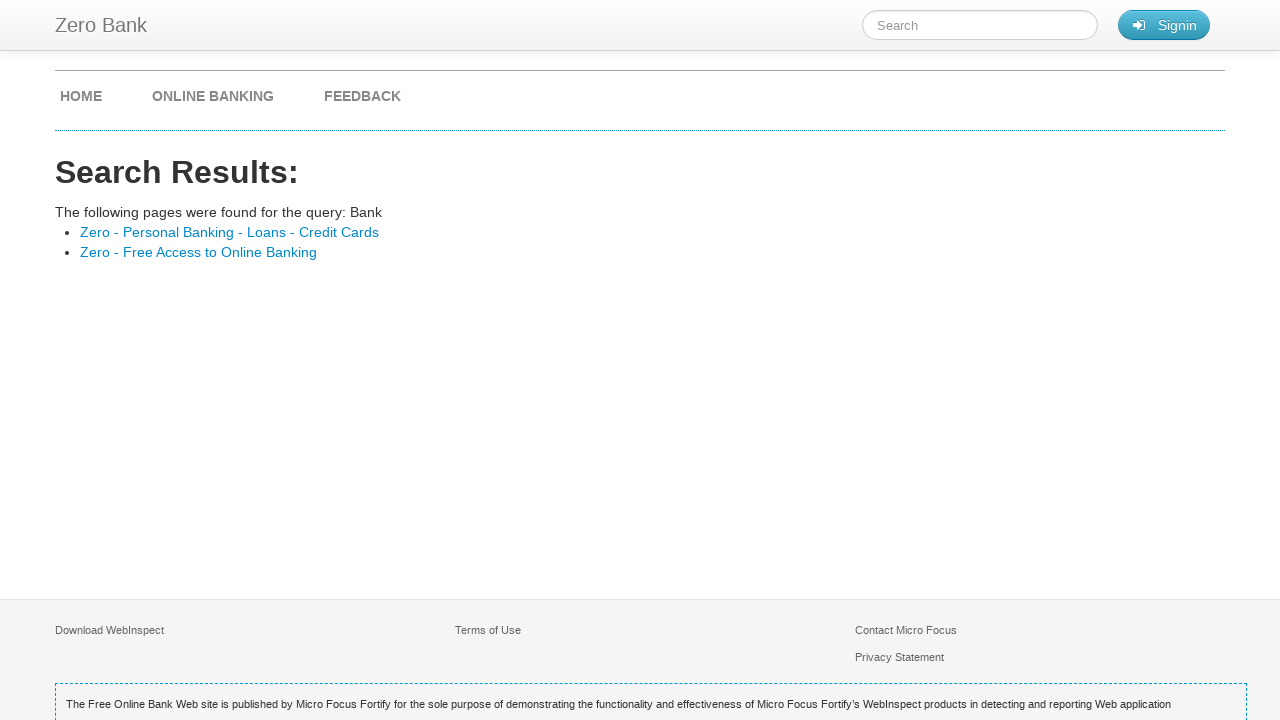